Tests mouse hover functionality by hovering over a SwitchTo element on a registration page

Starting URL: https://demo.automationtesting.in/Register.html

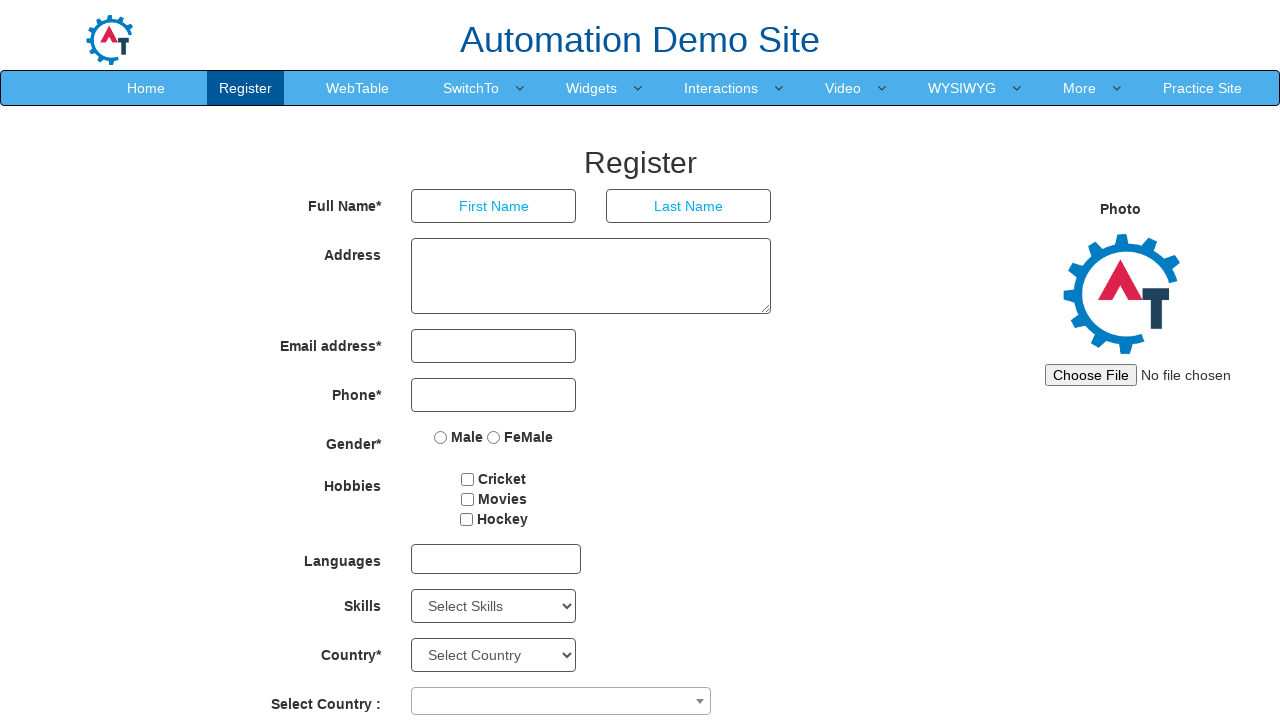

Navigated to registration page
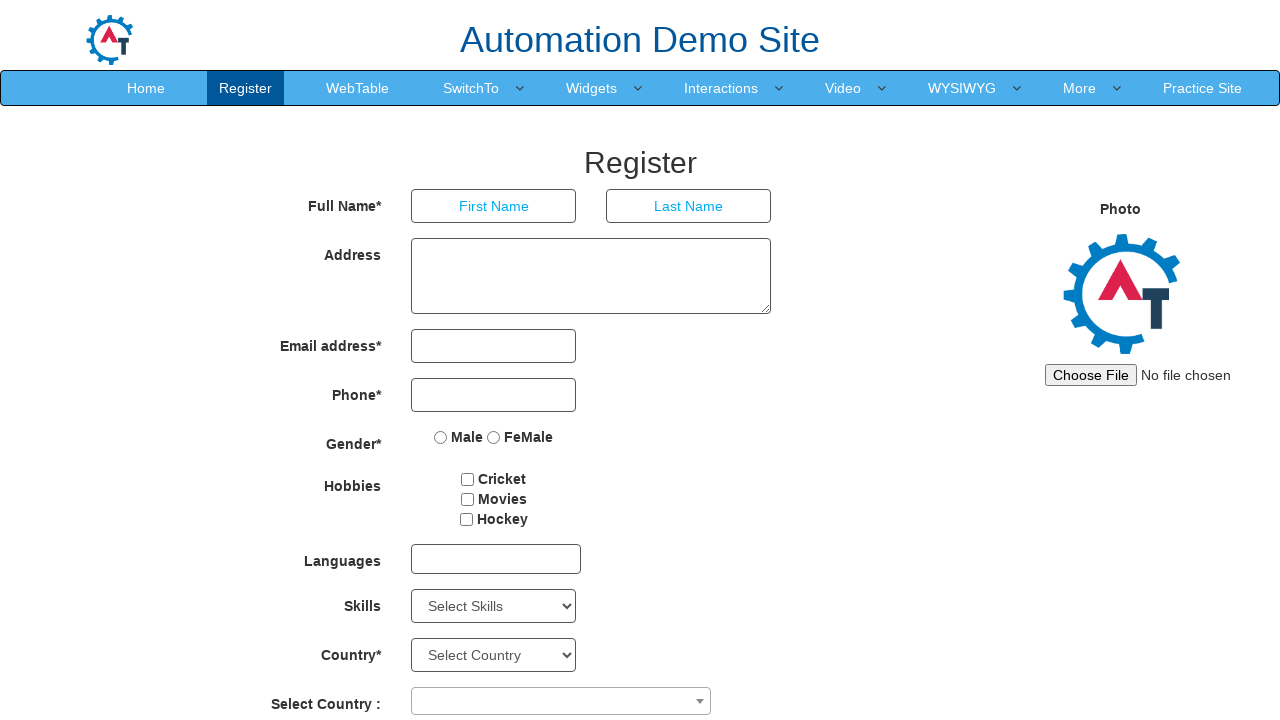

Hovered over SwitchTo element at (471, 88) on text=SwitchTo
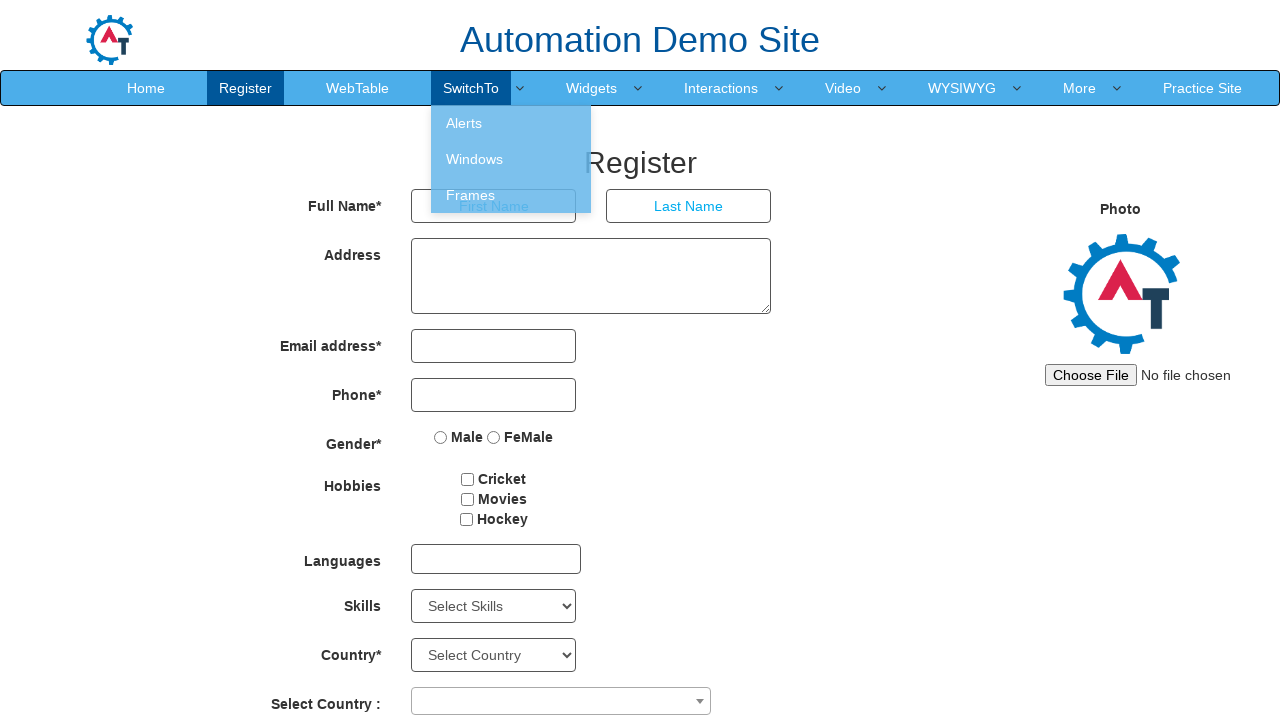

Waited 500ms for hover effects to complete
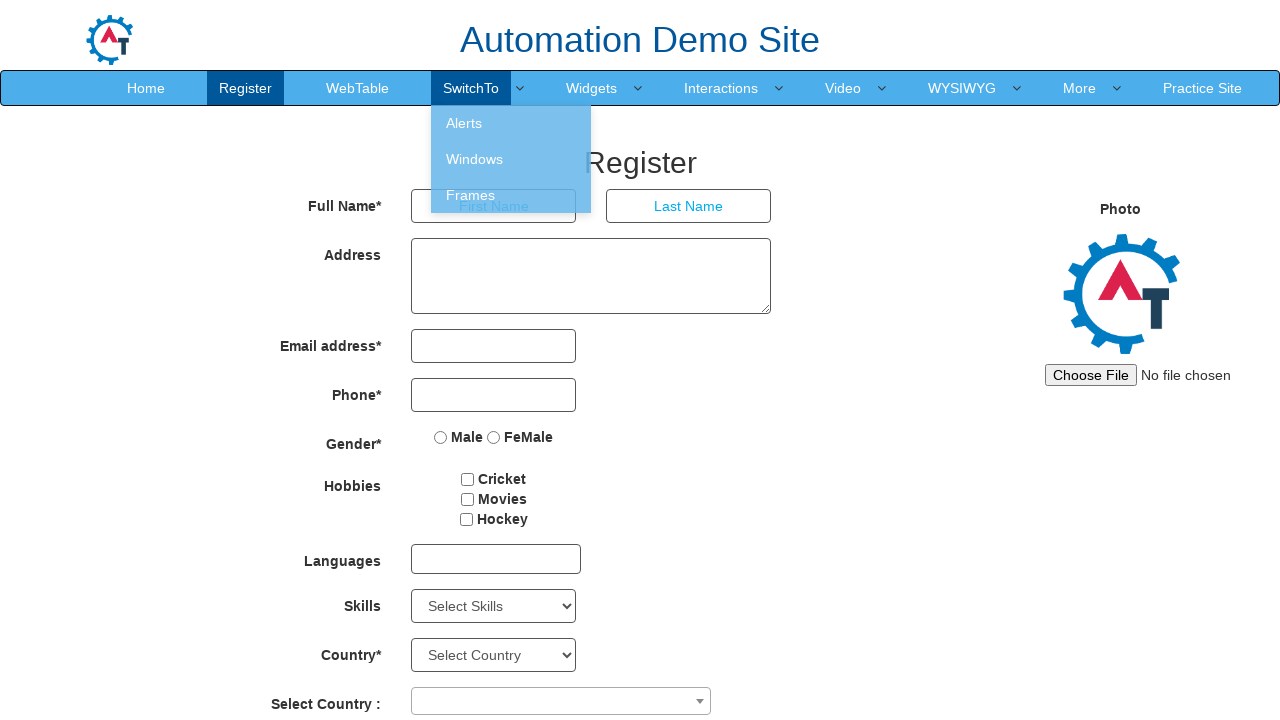

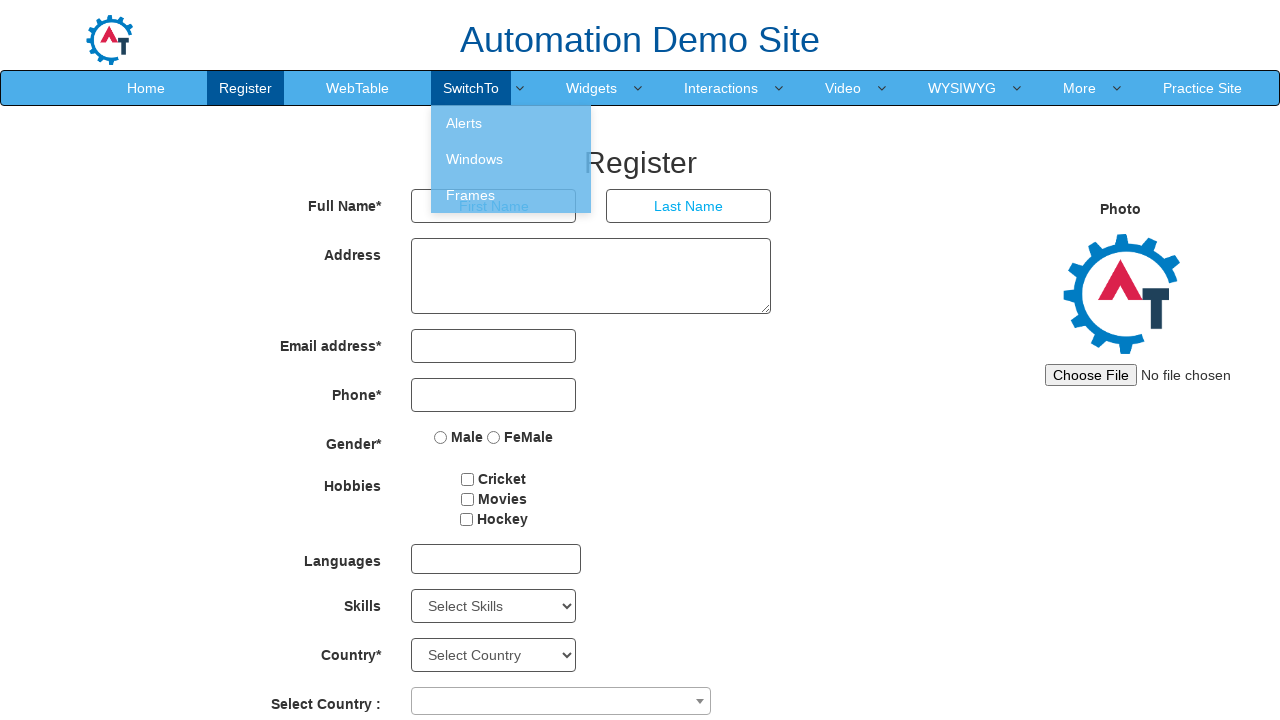